Navigates to the Python.org website and verifies the page title is "Welcome to Python.org" and the URL is correct.

Starting URL: https://www.python.org/

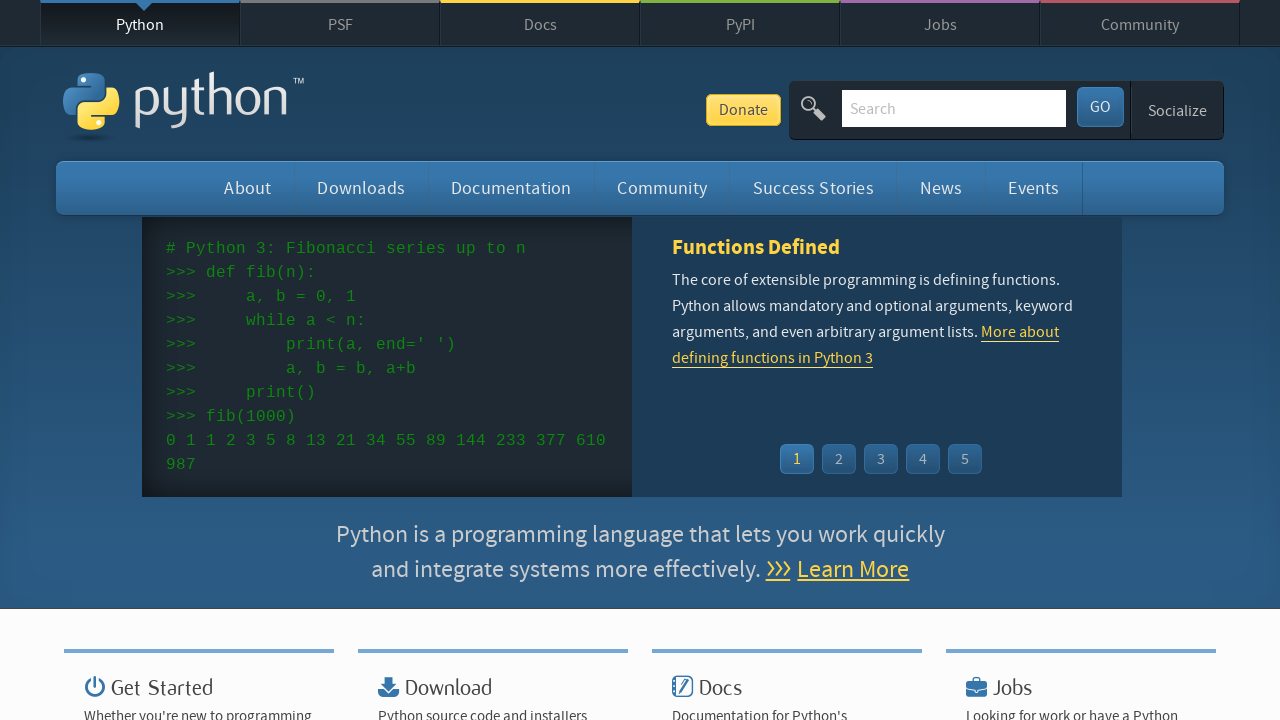

Navigated to https://www.python.org/
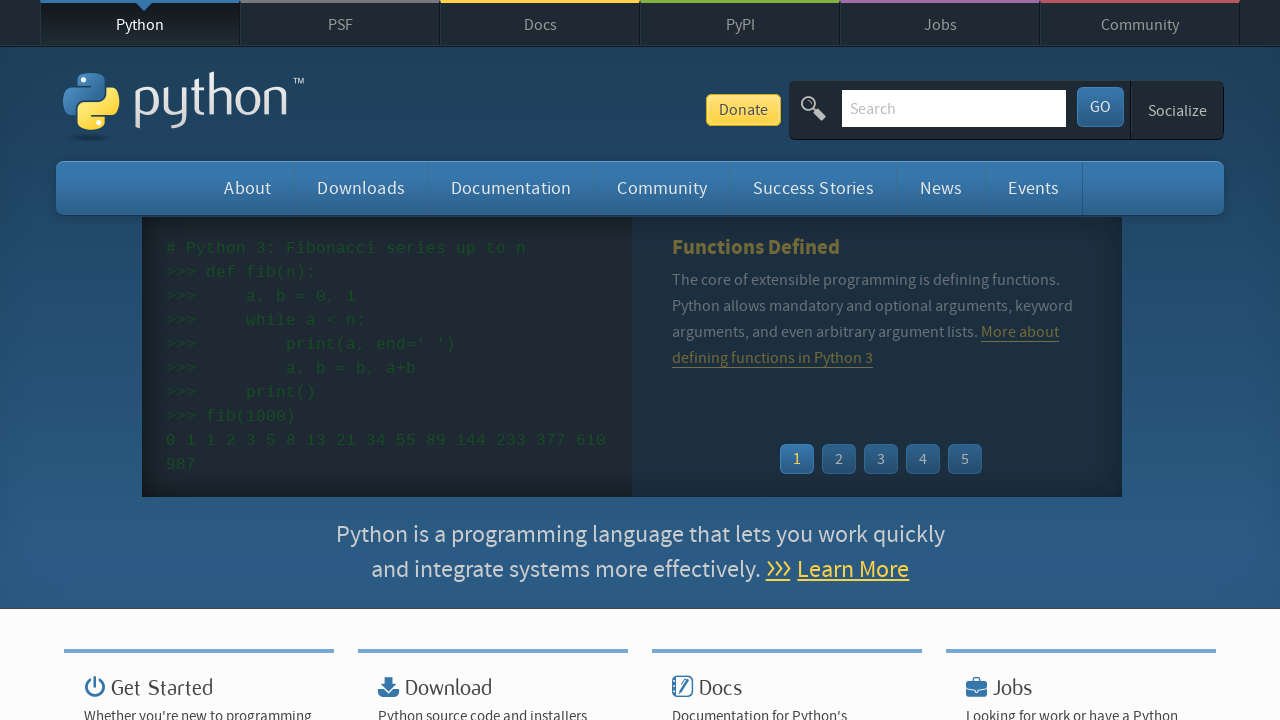

Verified page title is 'Welcome to Python.org'
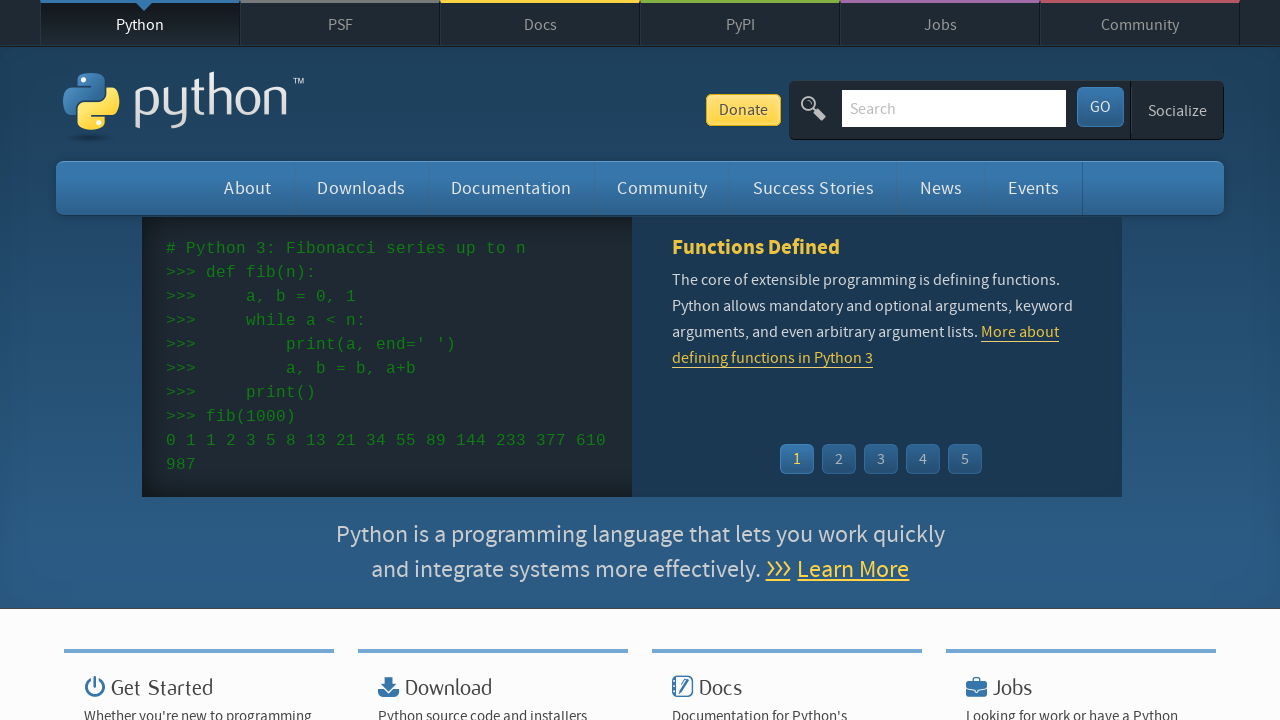

Verified current URL is 'https://www.python.org/'
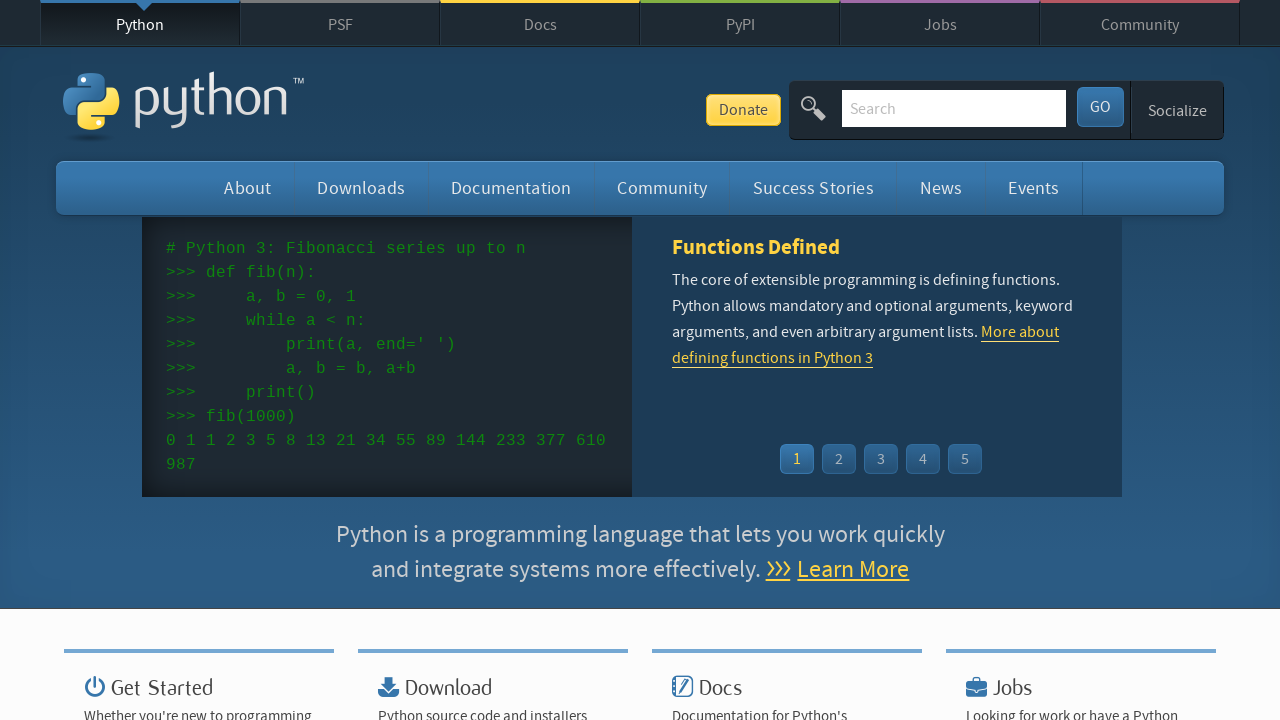

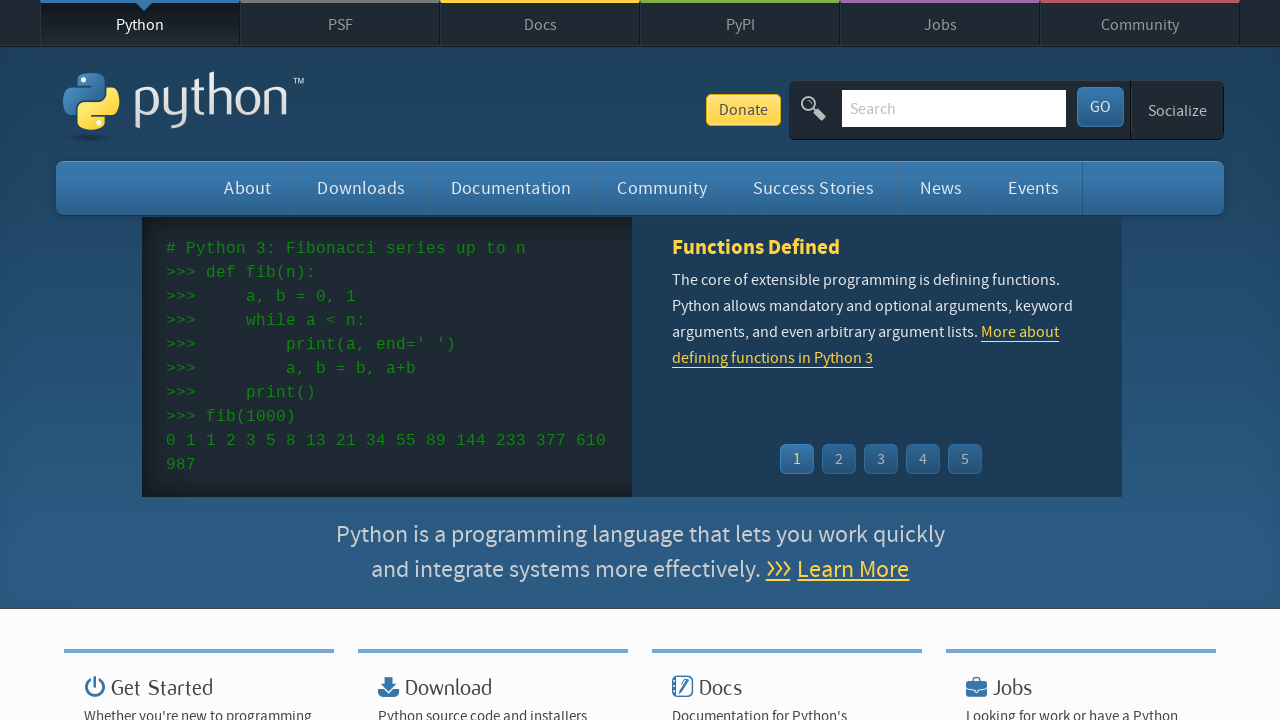